Tests login form validation by submitting invalid credentials and verifying error message appears

Starting URL: https://the-internet.herokuapp.com/

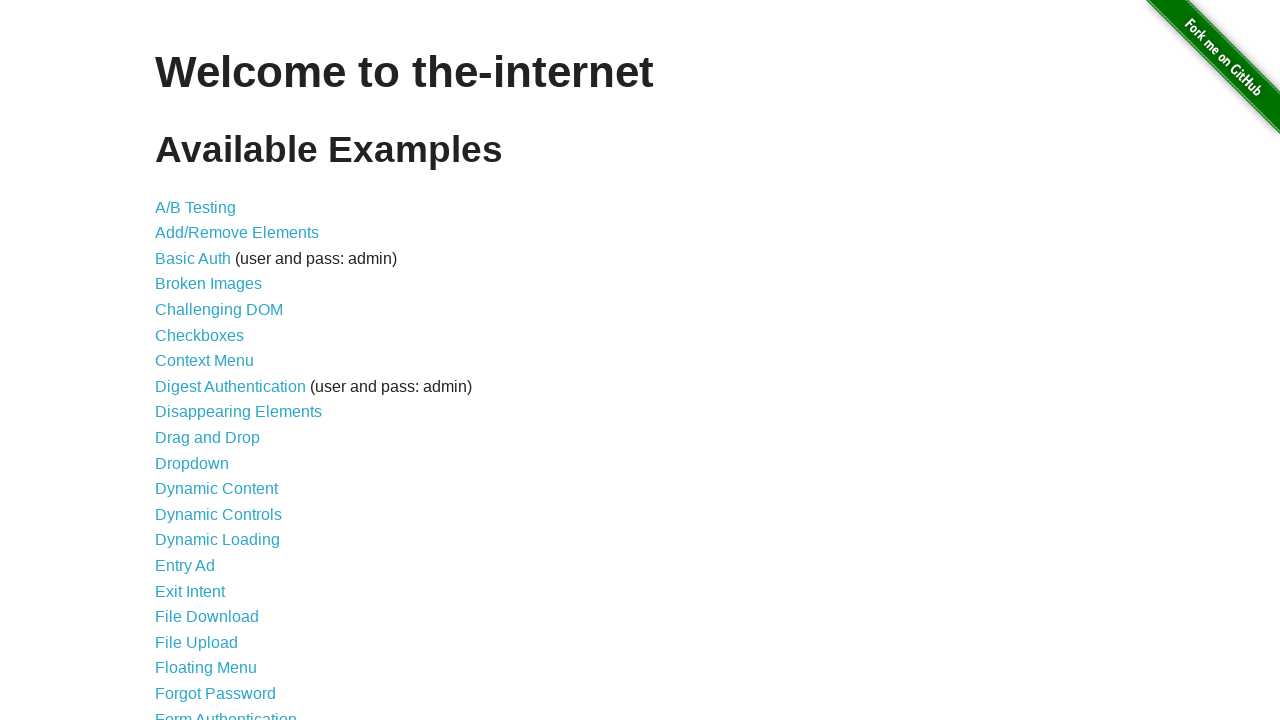

Clicked on Form Authentication link at (226, 712) on a[href='/login']
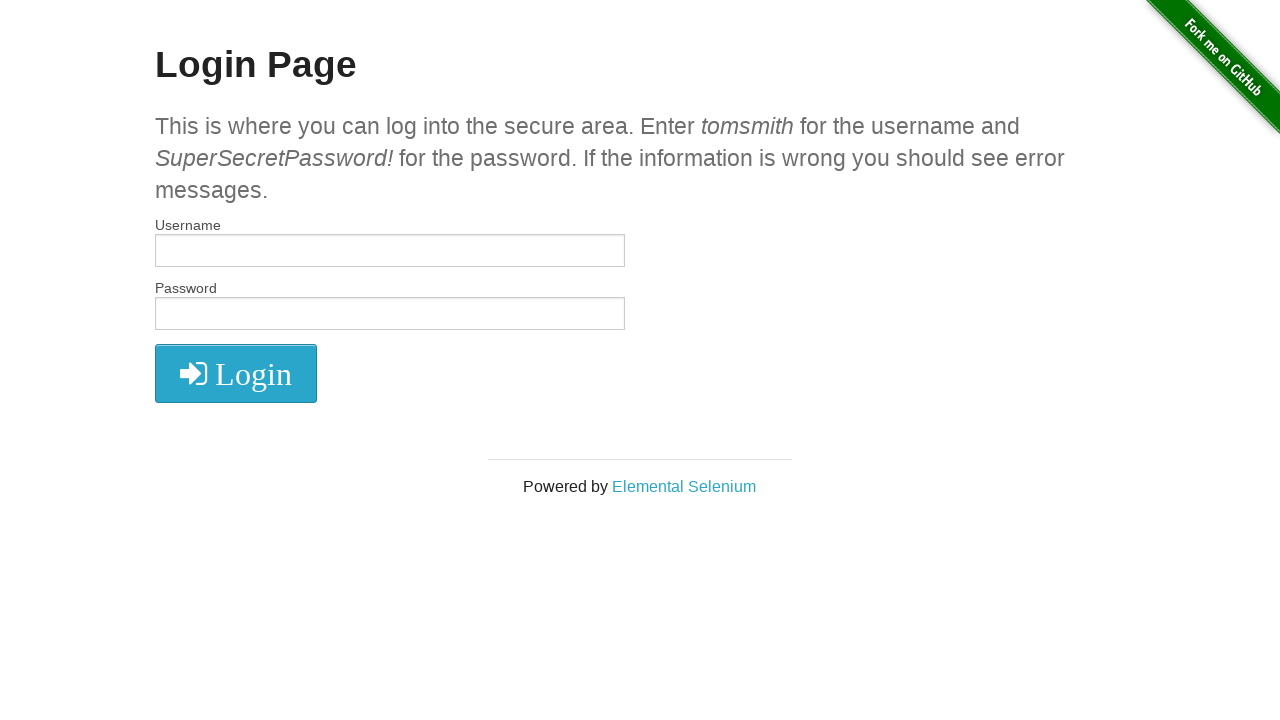

Filled username field with invalid credentials 'nublugameboytetris' on #username
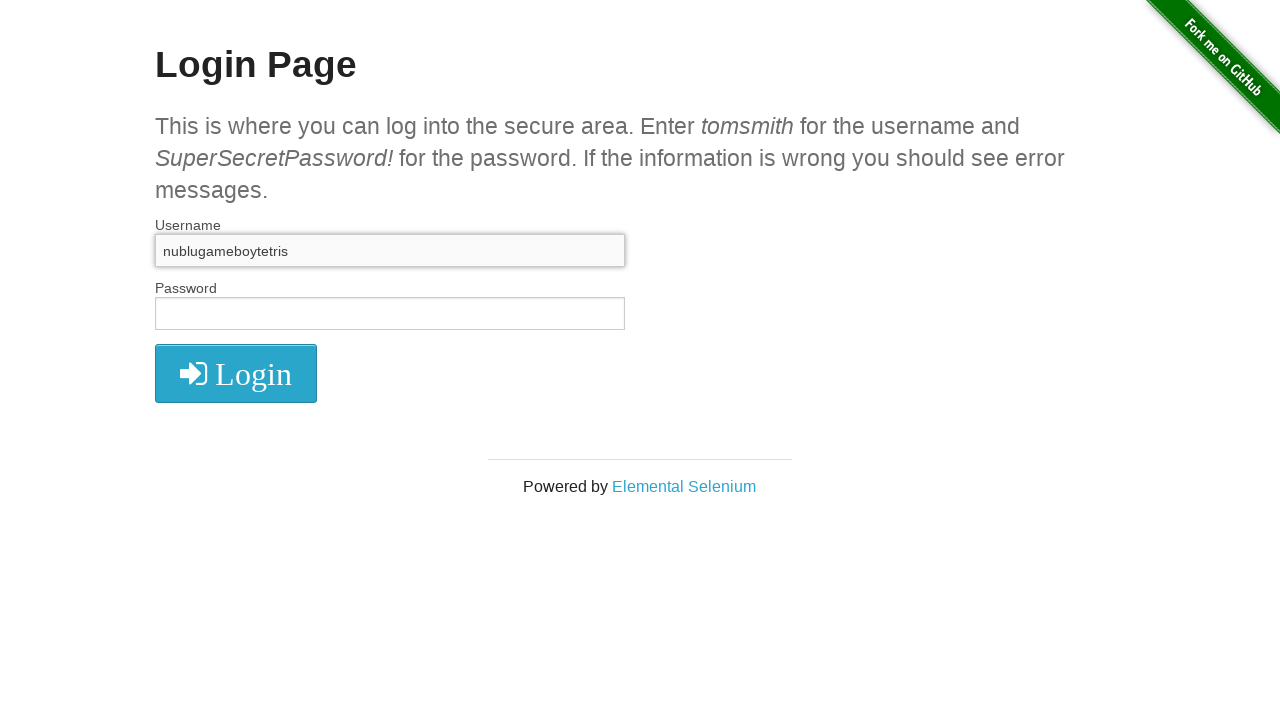

Filled password field with invalid credentials 'oksana' on #password
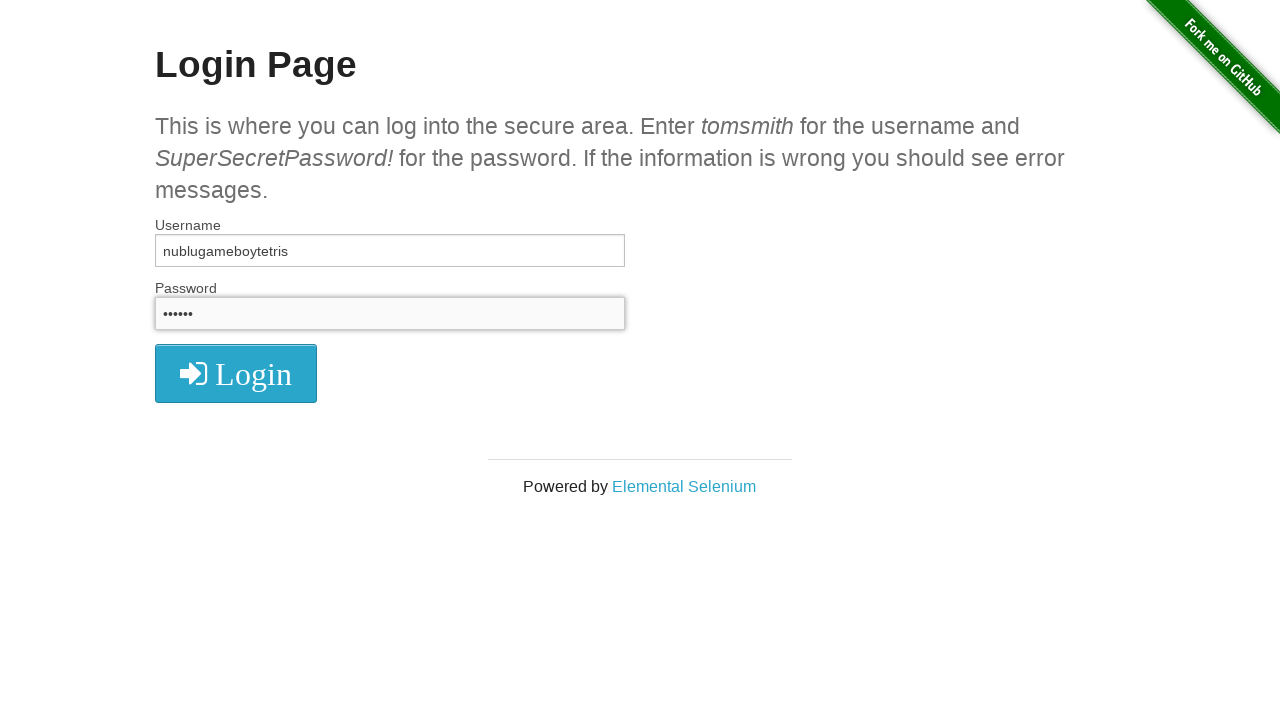

Clicked submit button to attempt login with invalid credentials at (236, 373) on button[type='submit']
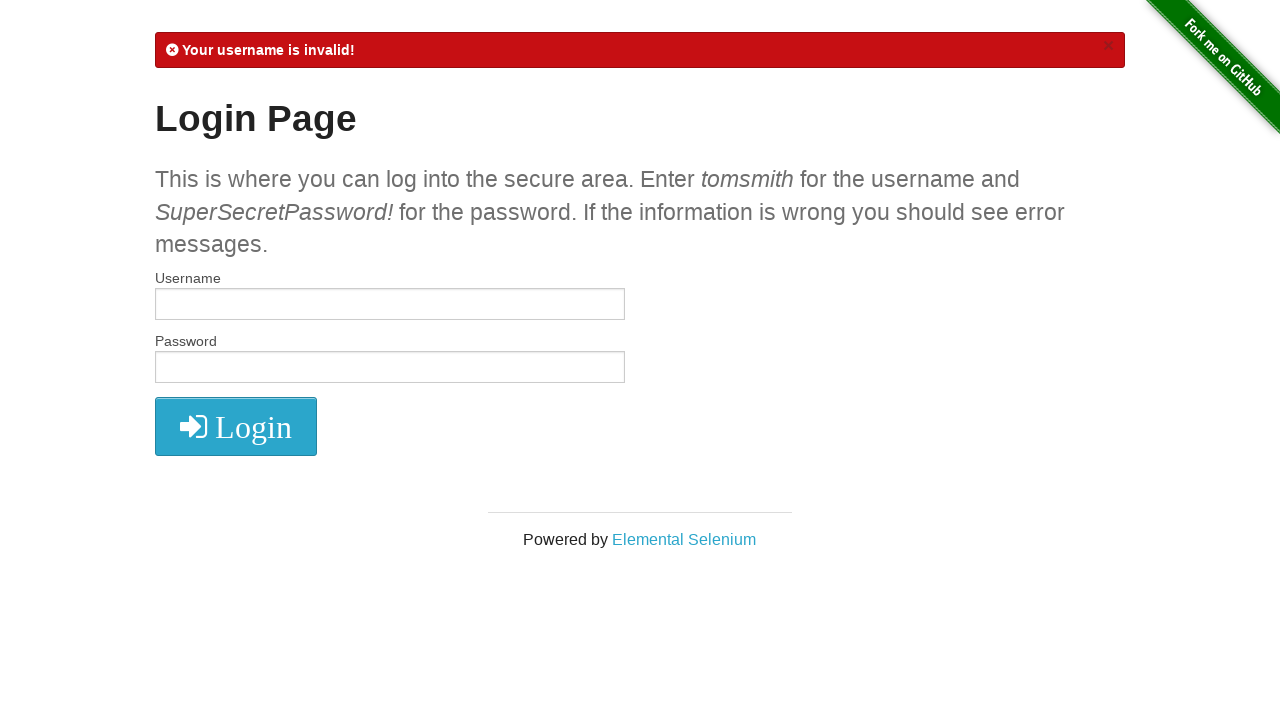

Error notification appeared confirming login was rejected
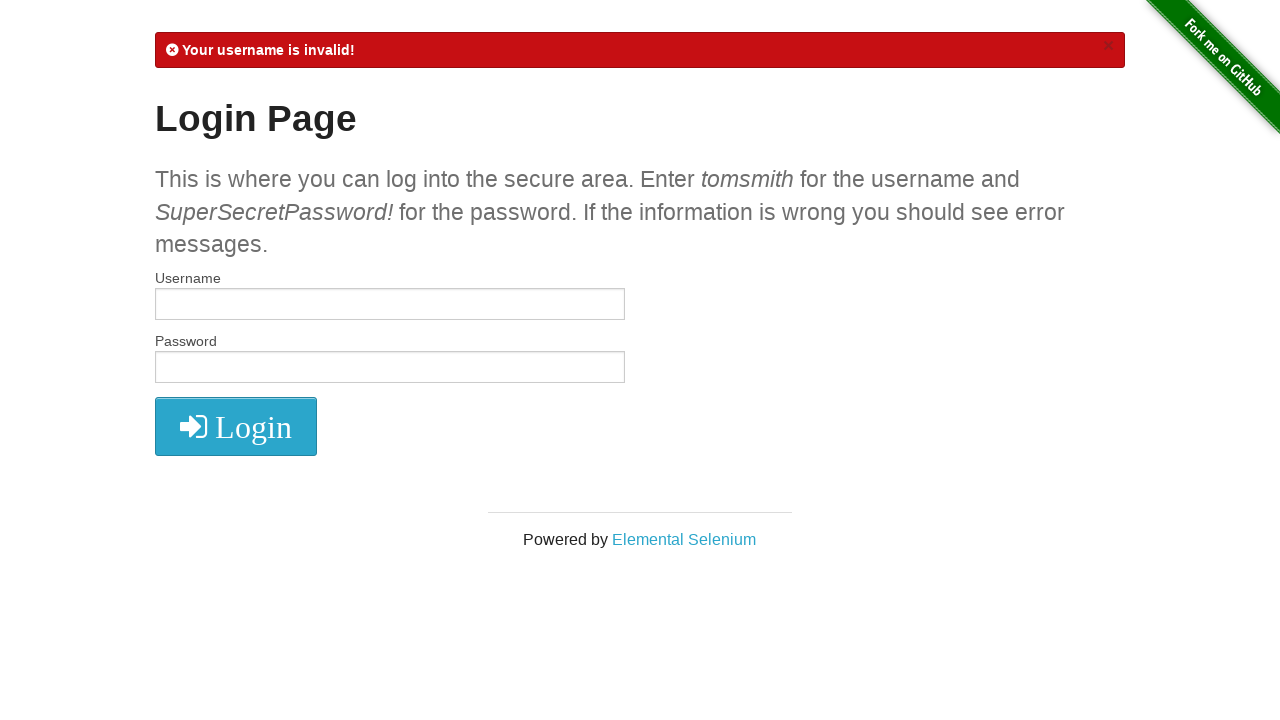

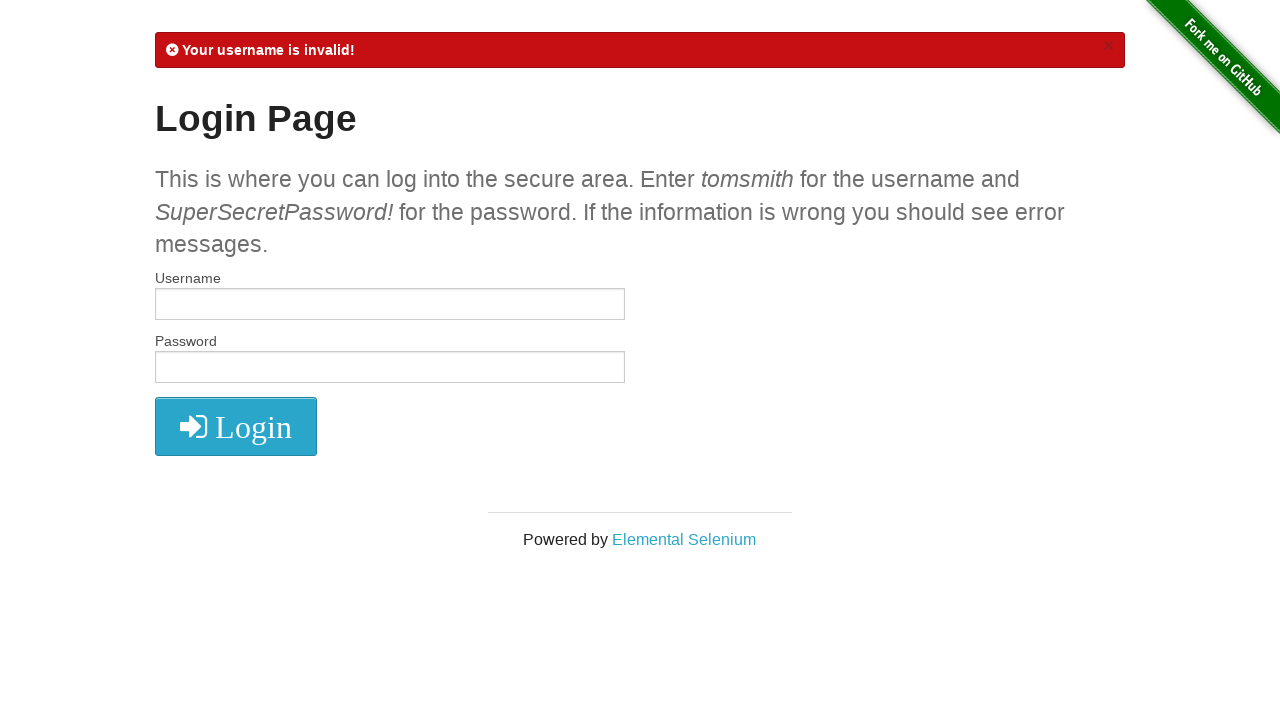